Tests clicking a toggle button to show/hide content, then clicks on the revealed content

Starting URL: https://www.w3schools.com/howto/howto_js_toggle_hide_show.asp

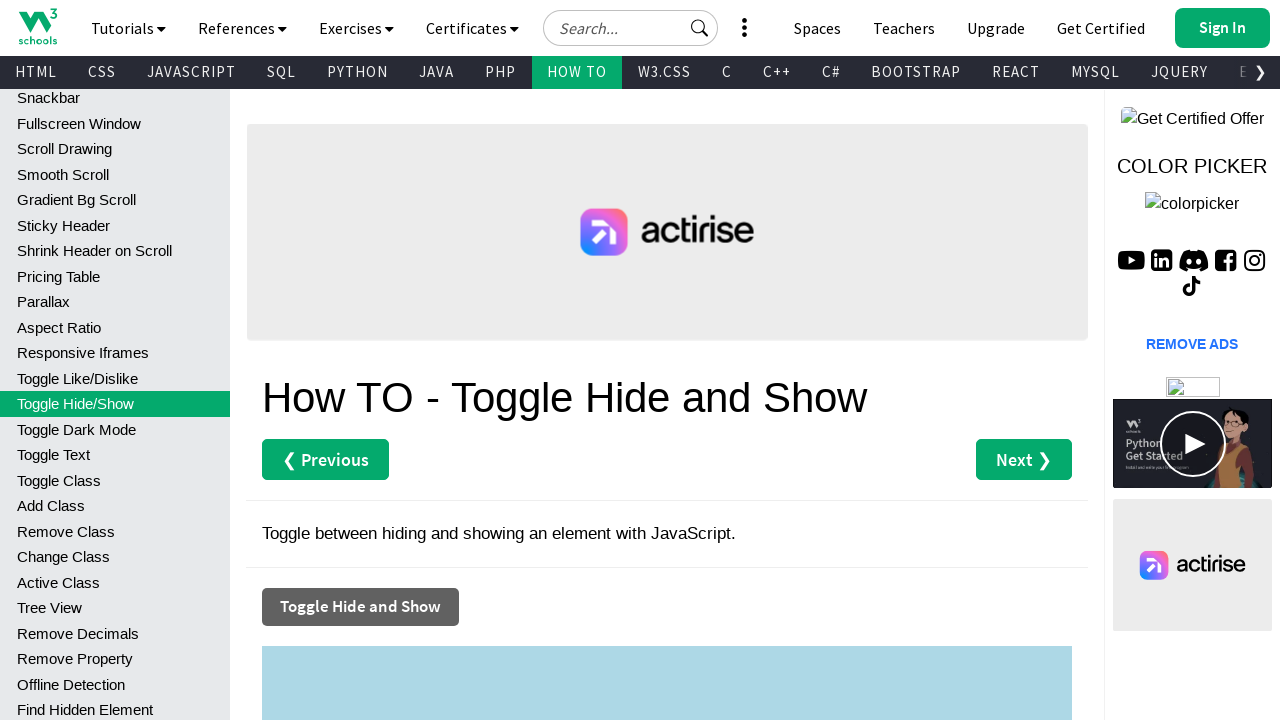

Clicked toggle button to show/hide content at (360, 607) on button:has-text('Toggle Hide and Show')
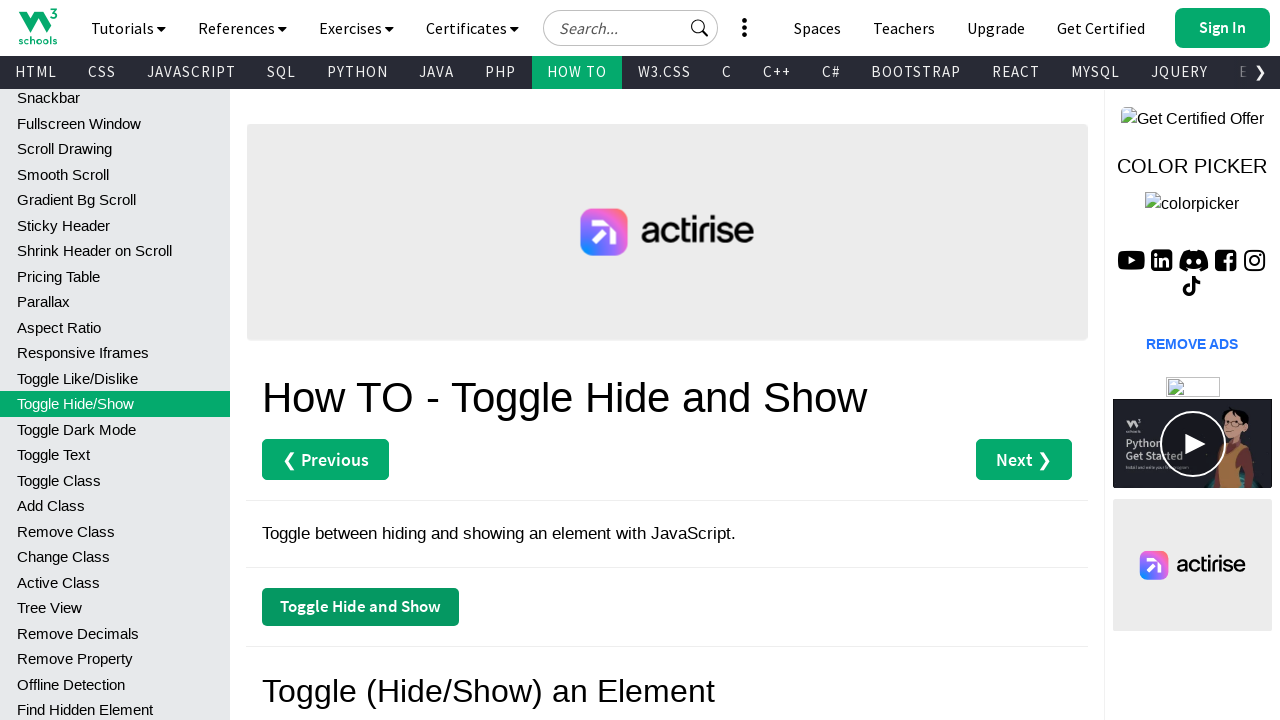

Waited for toggle animation to complete
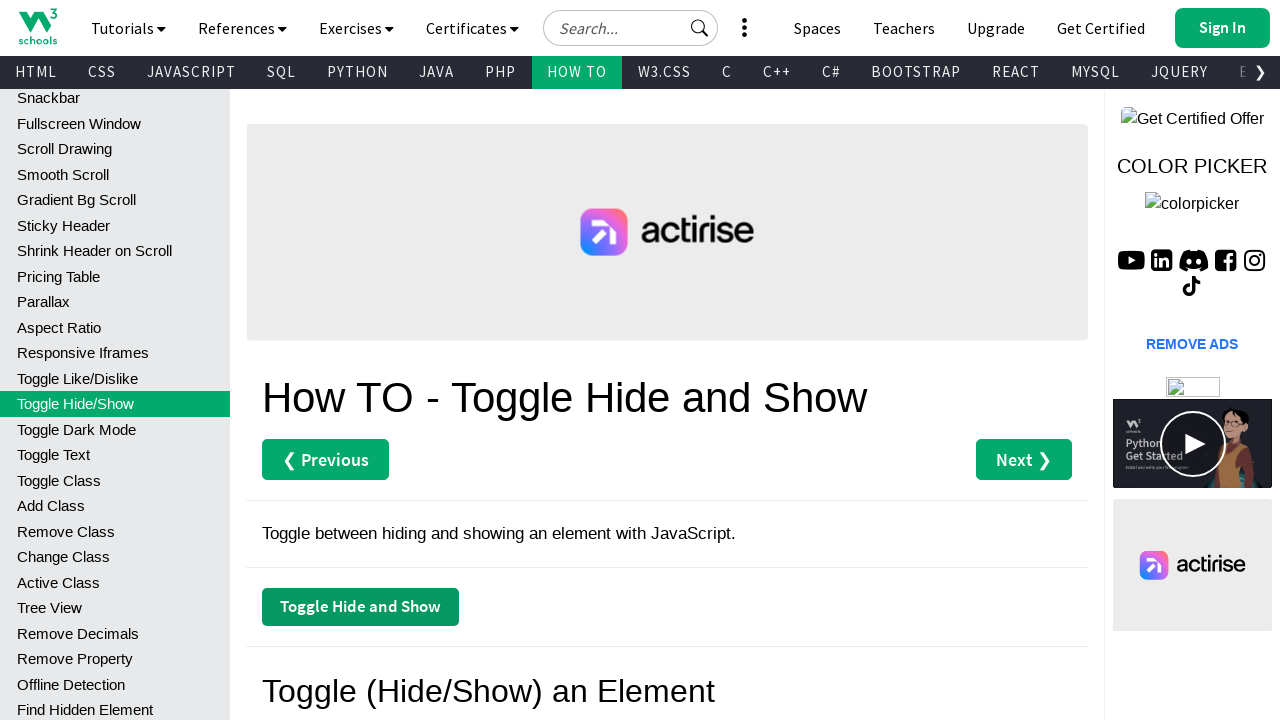

Force clicked on the revealed content at (640, 360) on div:has-text('Click the button!') >> nth=0
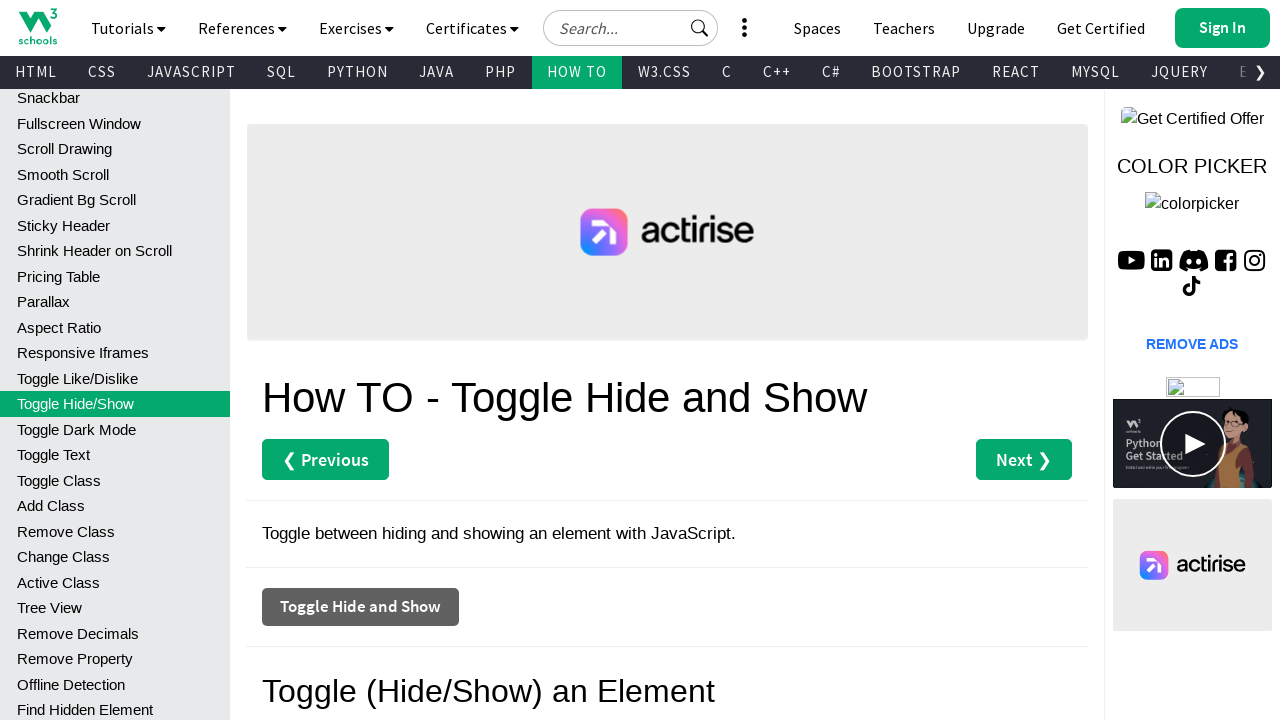

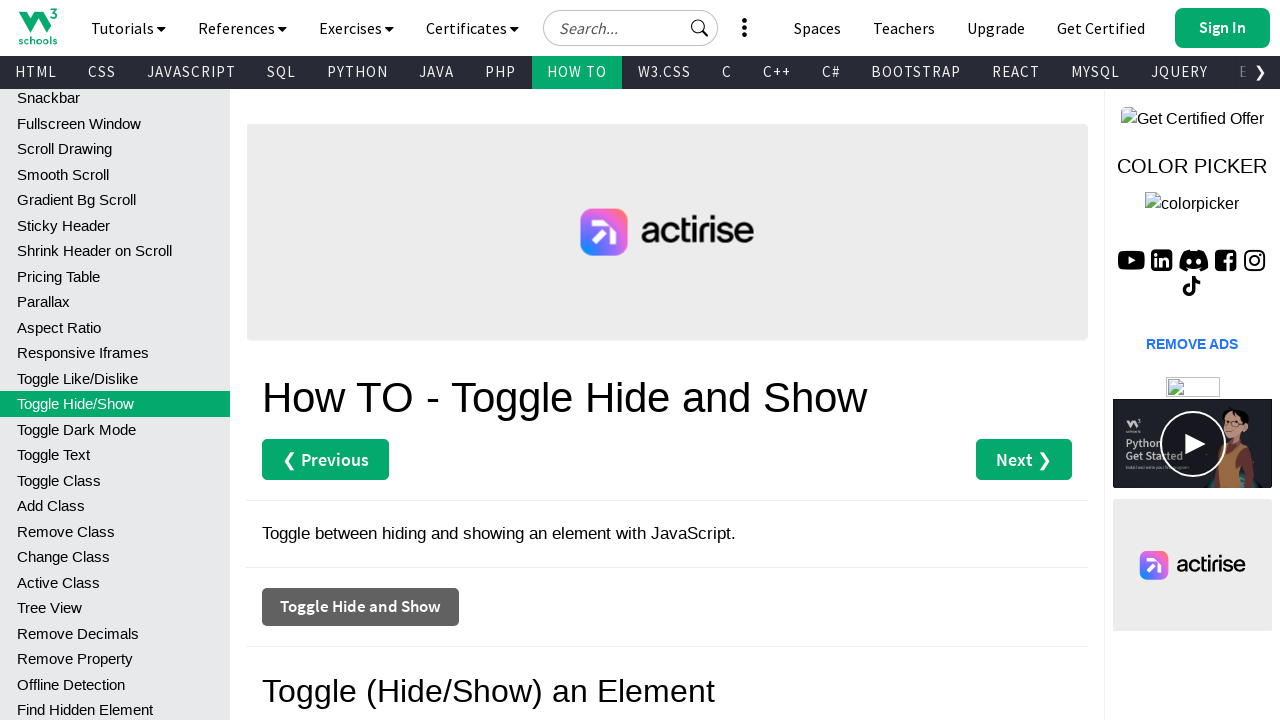